Tests checkbox interaction by clicking on both checkboxes on the Heroku test app's checkbox page to toggle their states.

Starting URL: https://the-internet.herokuapp.com/checkboxes

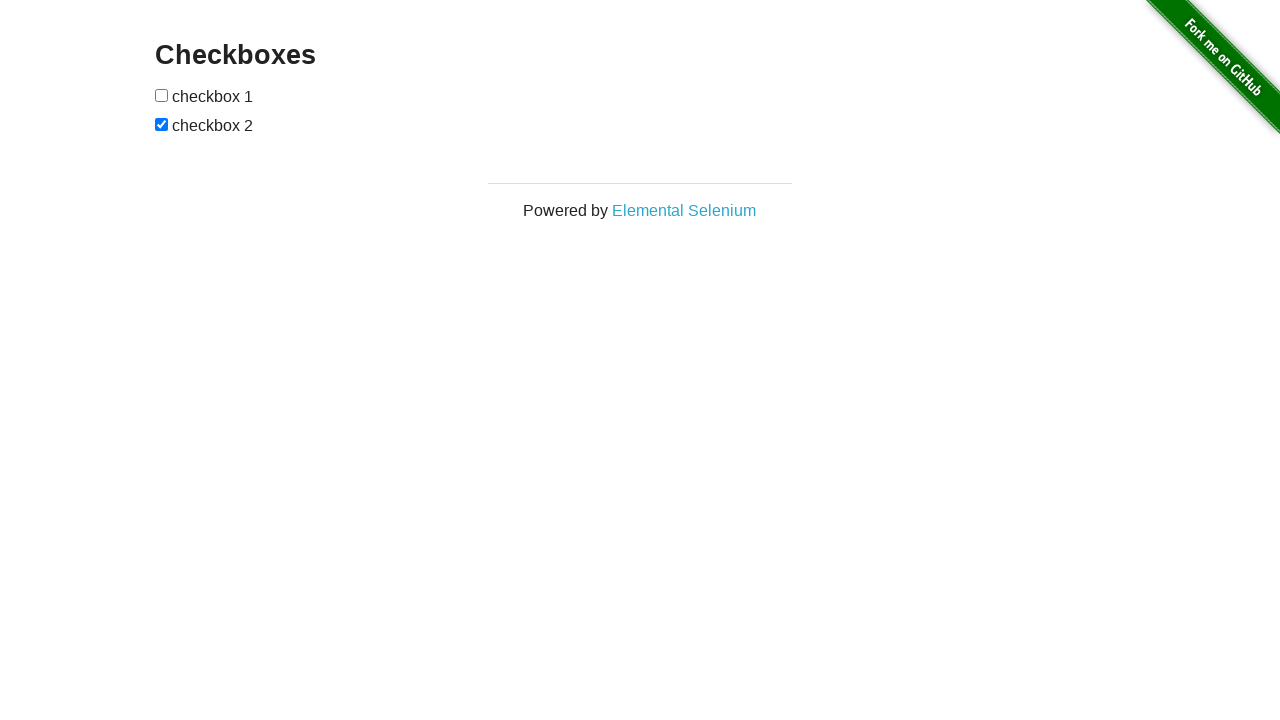

Waited for checkboxes to be visible on the page
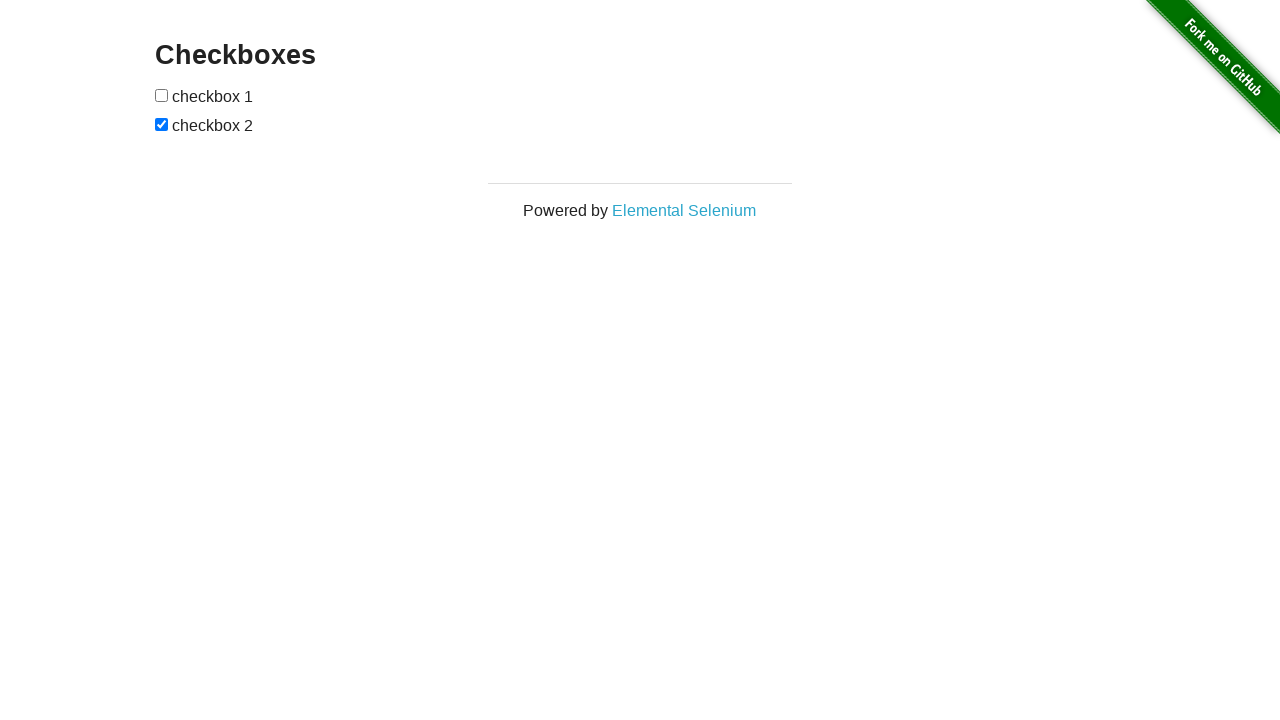

Clicked the first checkbox to toggle its state at (162, 95) on input[type='checkbox']:nth-of-type(1)
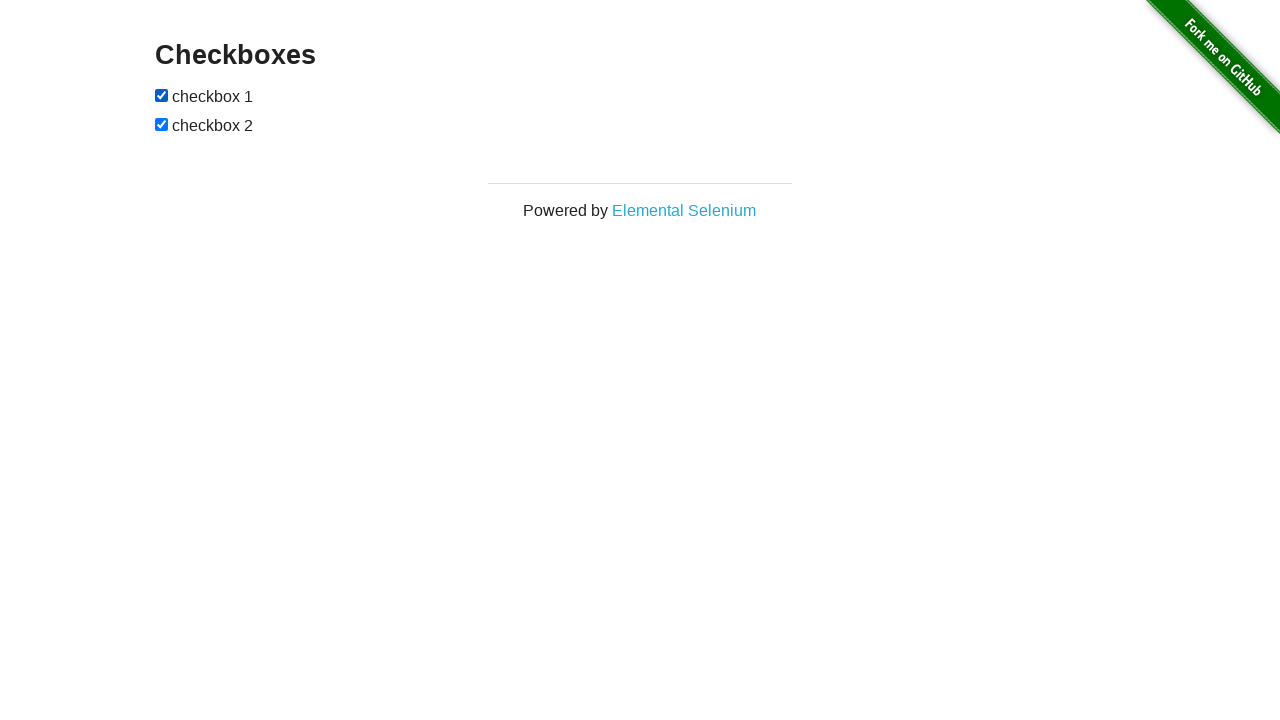

Clicked the second checkbox to toggle its state at (162, 124) on input[type='checkbox']:nth-of-type(2)
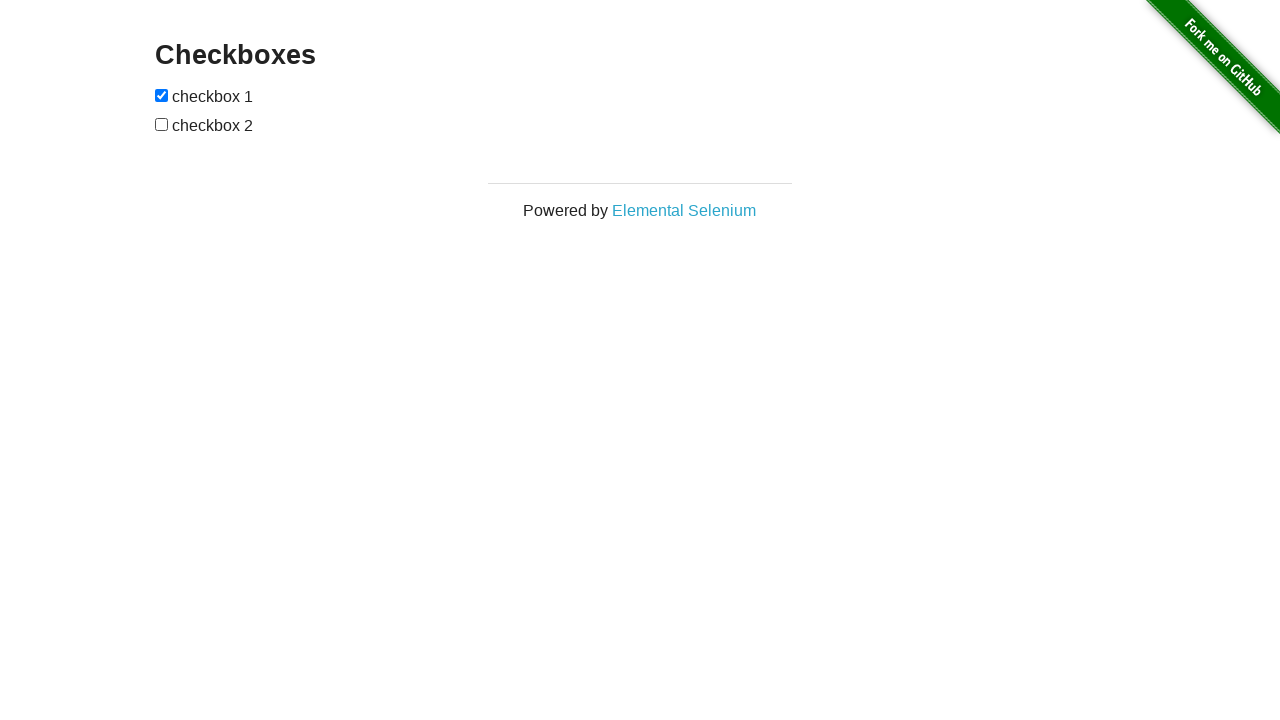

Verified checkboxes container is present on the page
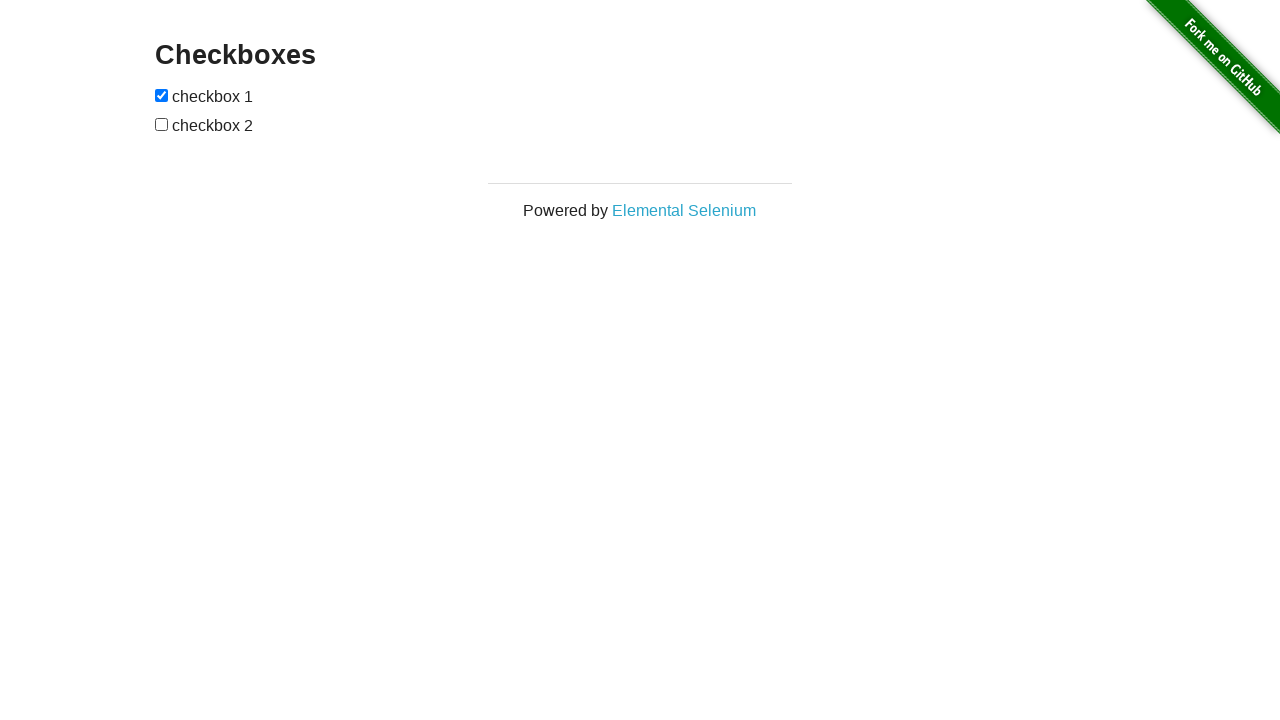

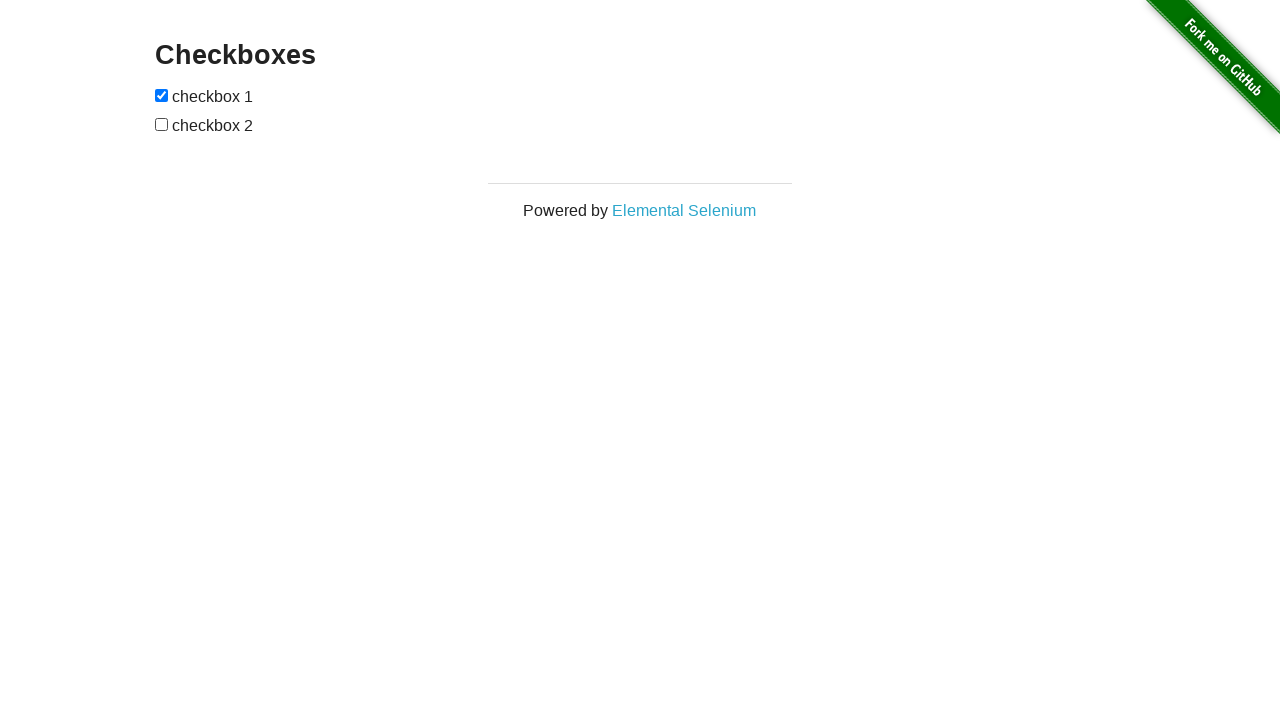